Tests finding an input field positioned to the right of a button element and typing text into it

Starting URL: https://dgotlieb.github.io/RelativeLocator/index.html

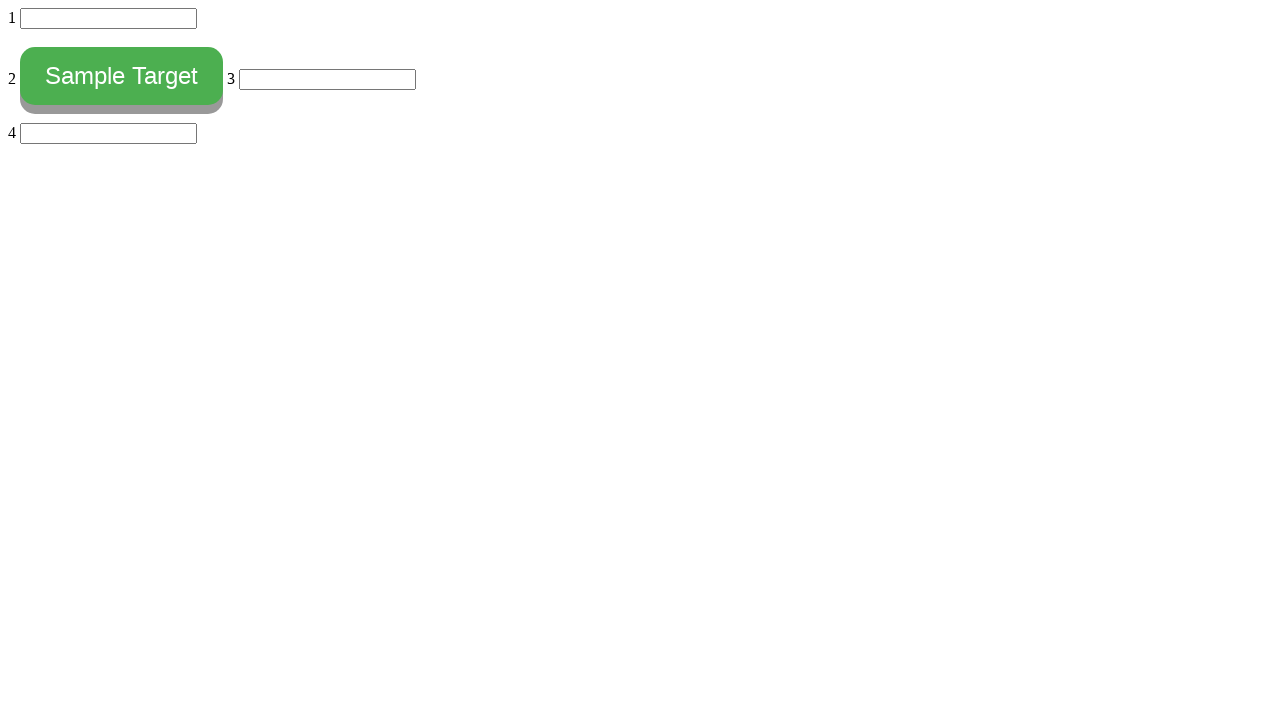

Navigated to RelativeLocator test page
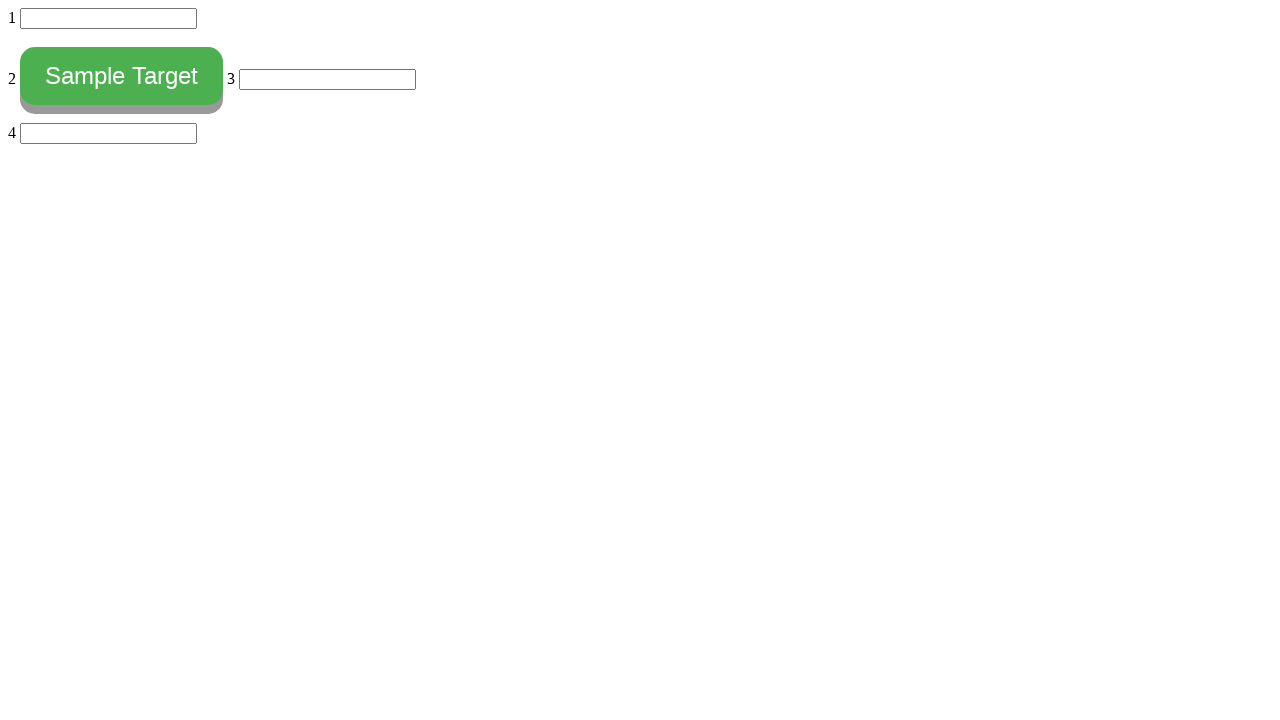

Filled input field positioned to the right of button with 'rightOf' on input:right-of(#myButton)
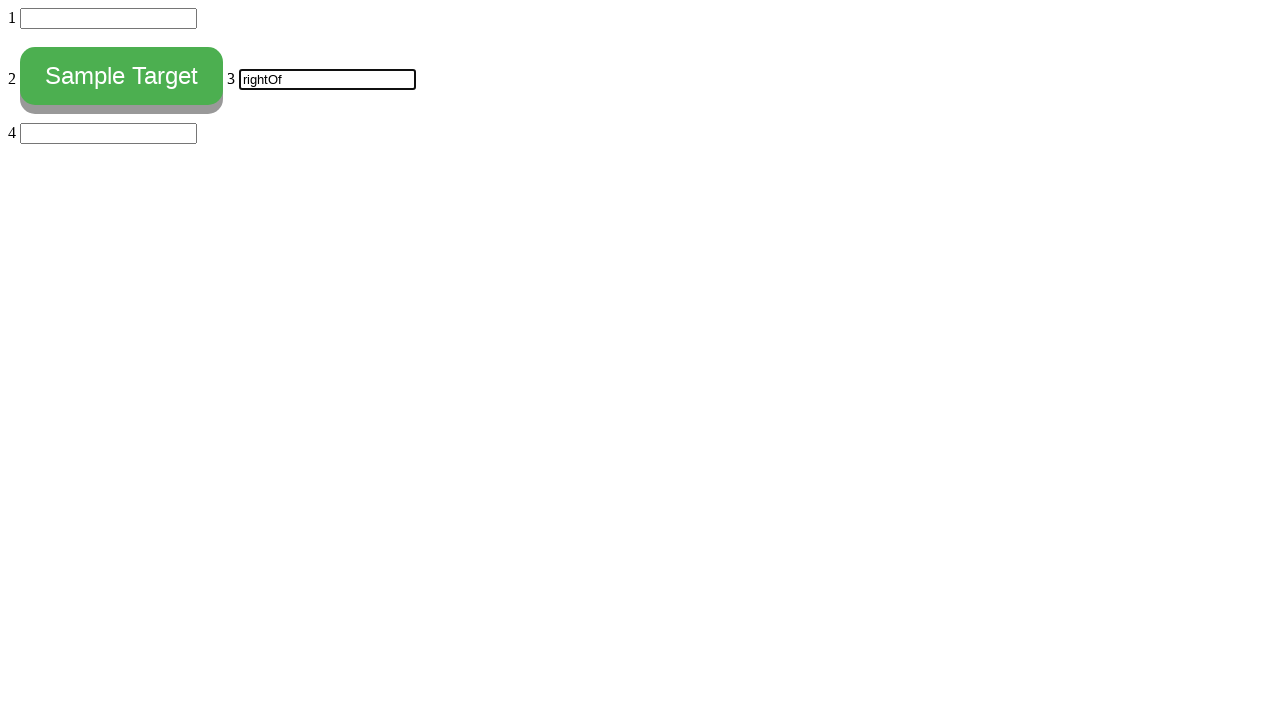

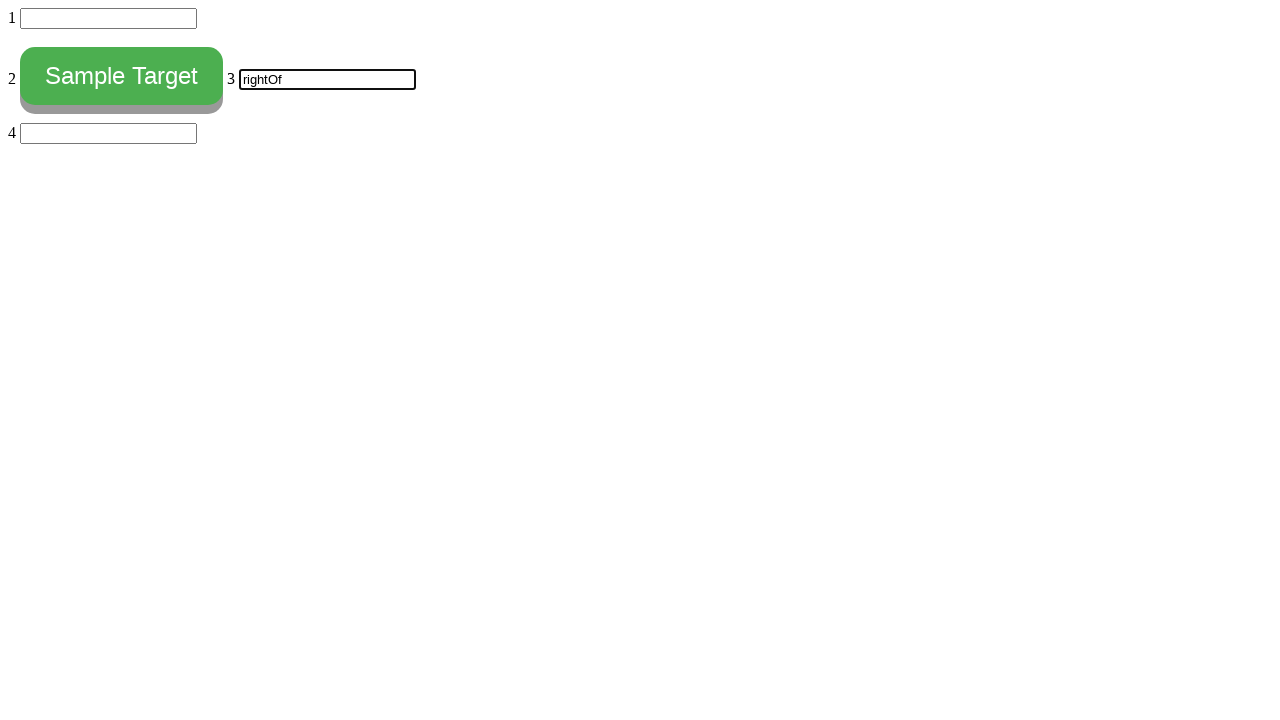